Tests hidden layers functionality by clicking buttons that reveal other buttons

Starting URL: http://uitestingplayground.com/

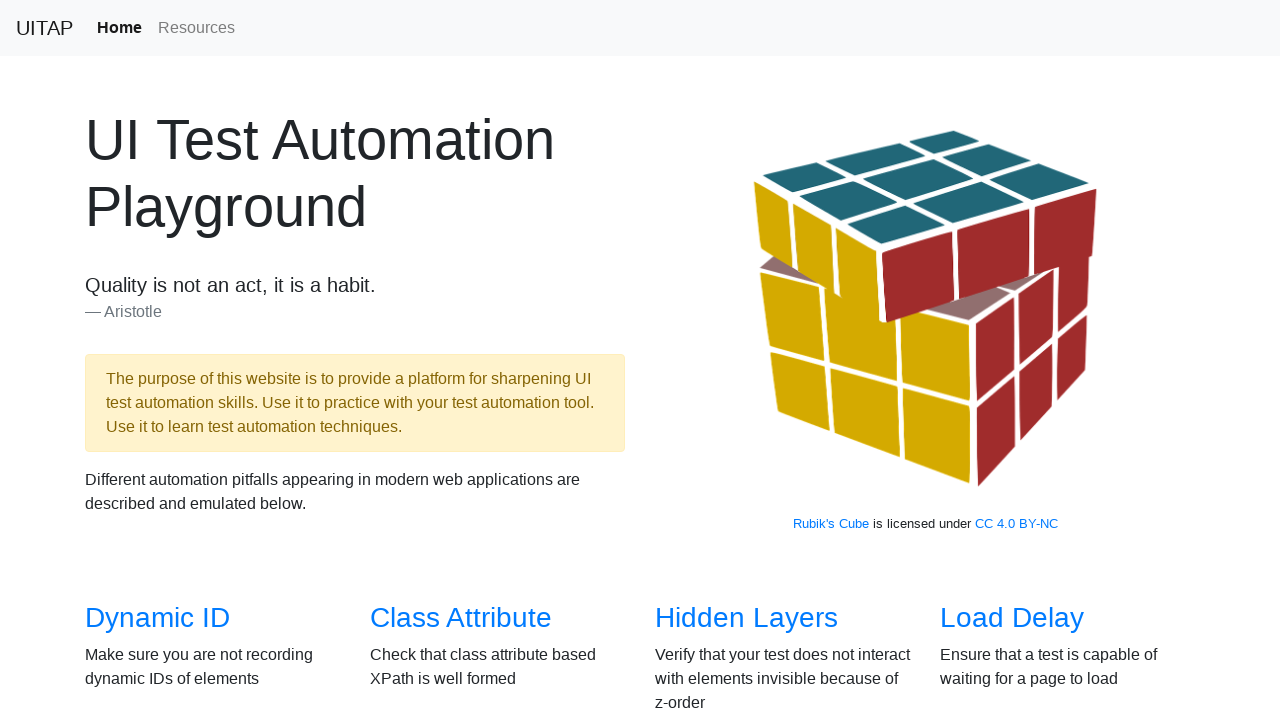

Clicked link to navigate to Hidden Layers page at (746, 618) on a[href="/hiddenlayers"]
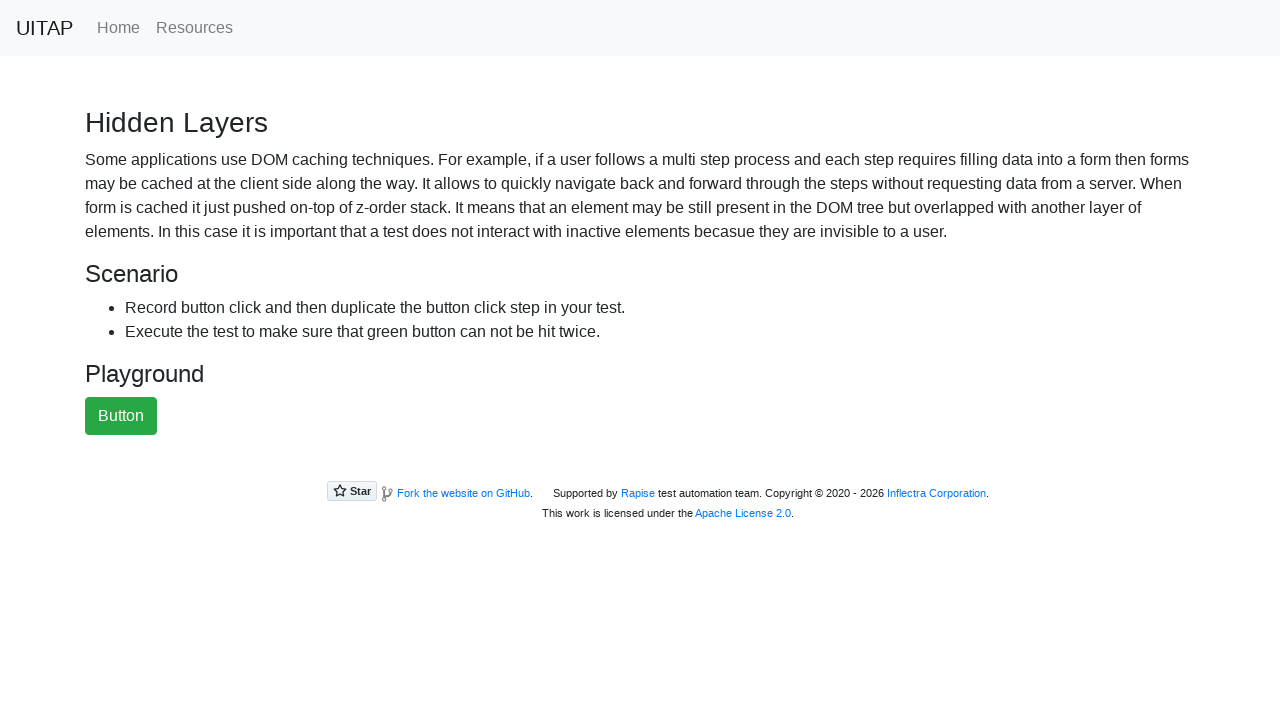

Clicked the green button at (121, 416) on #greenButton
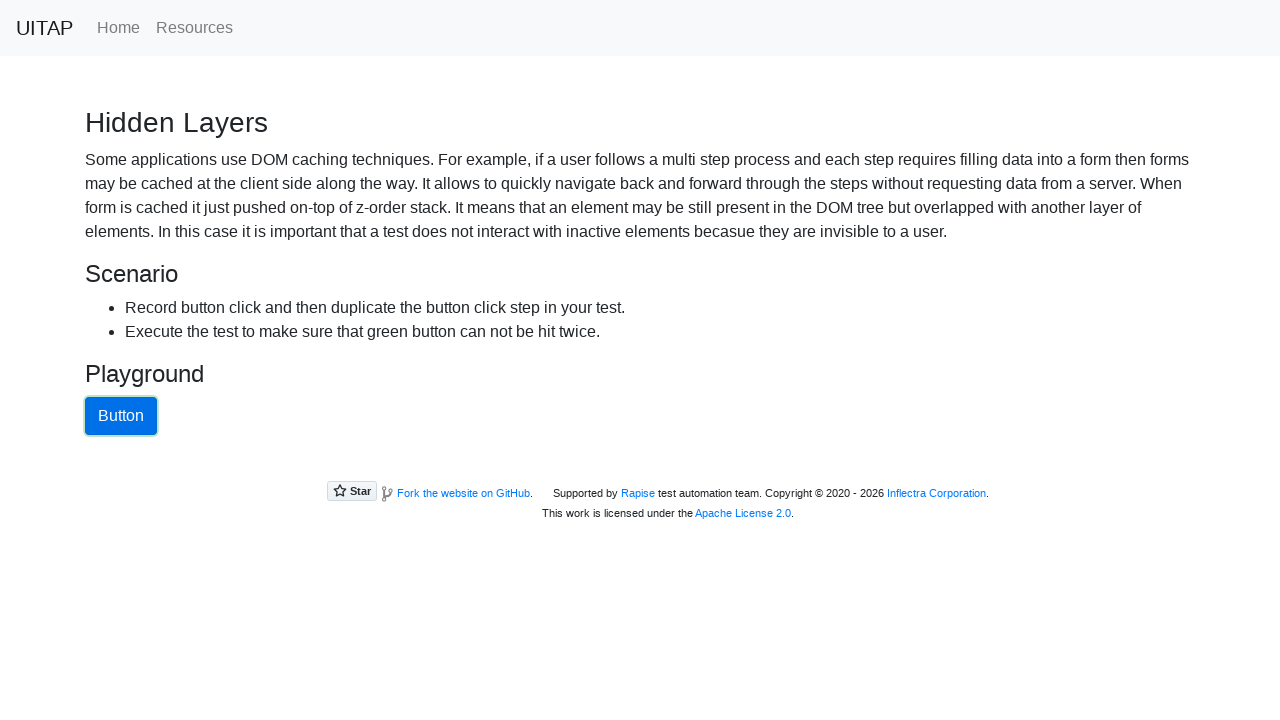

Clicked the blue button that appeared after clicking green button at (121, 416) on #blueButton
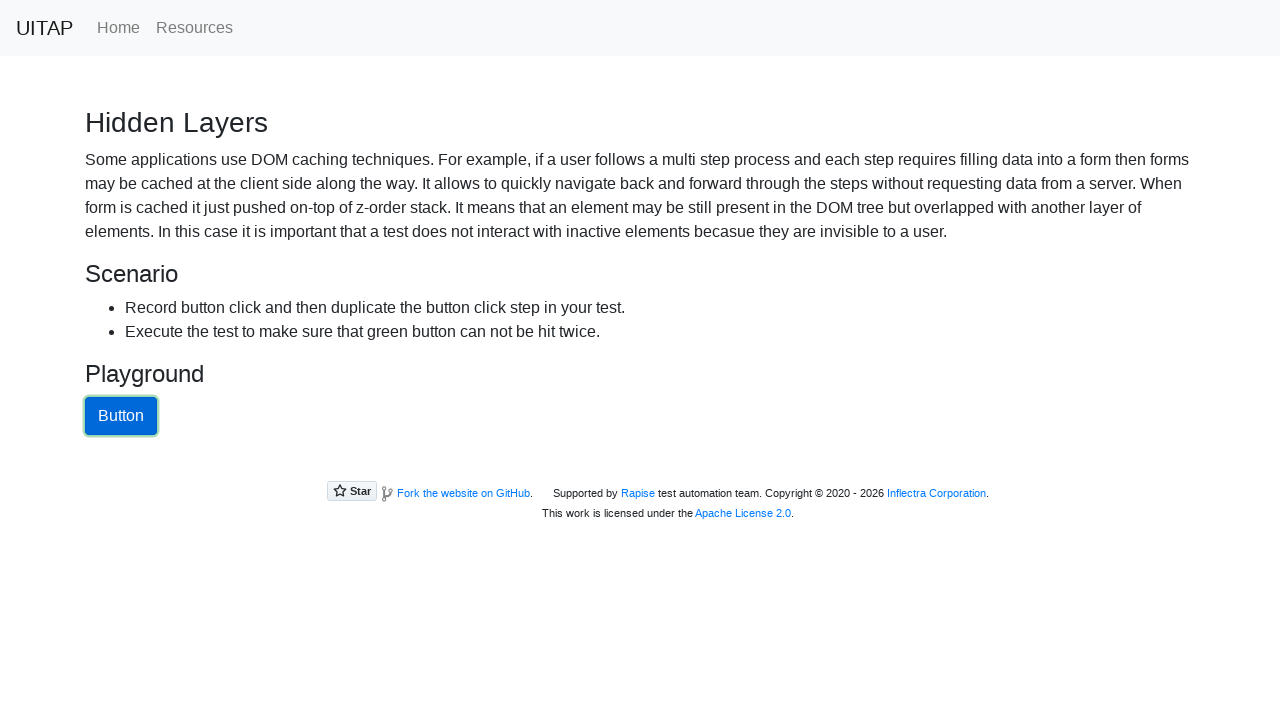

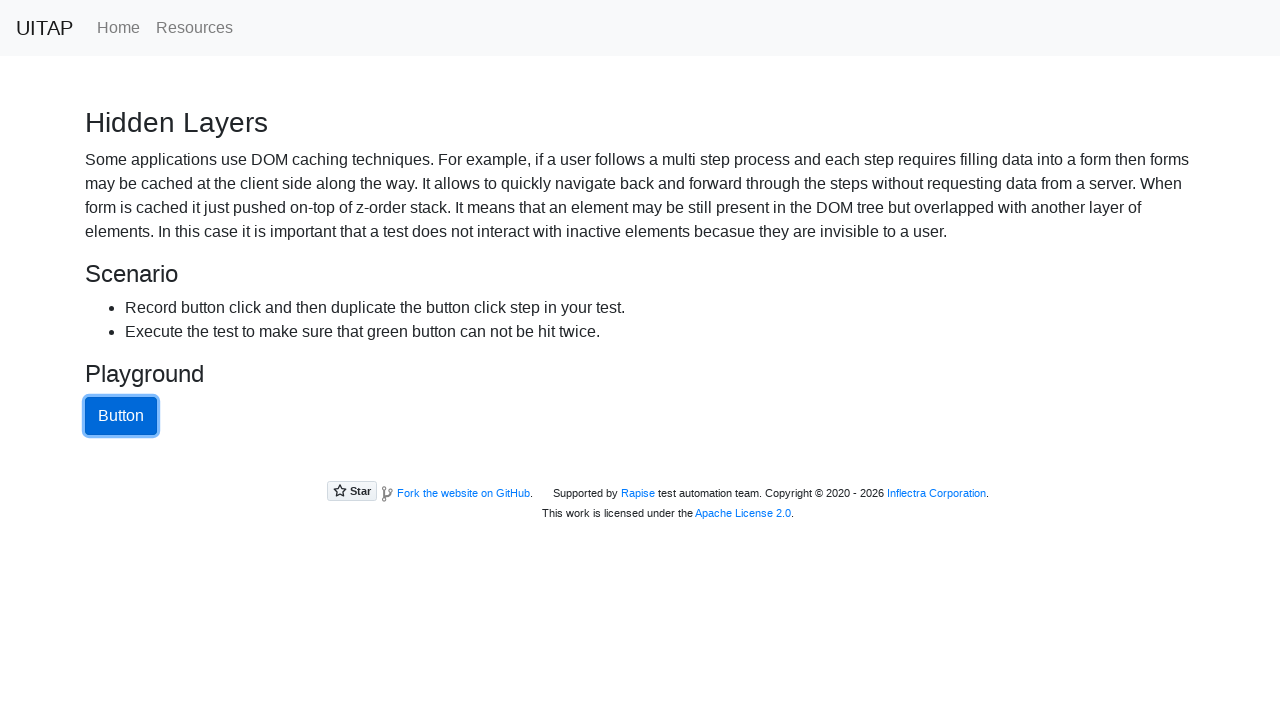